Navigates to the Geolocation page and verifies the URL and page title

Starting URL: https://bonigarcia.dev/selenium-webdriver-java/

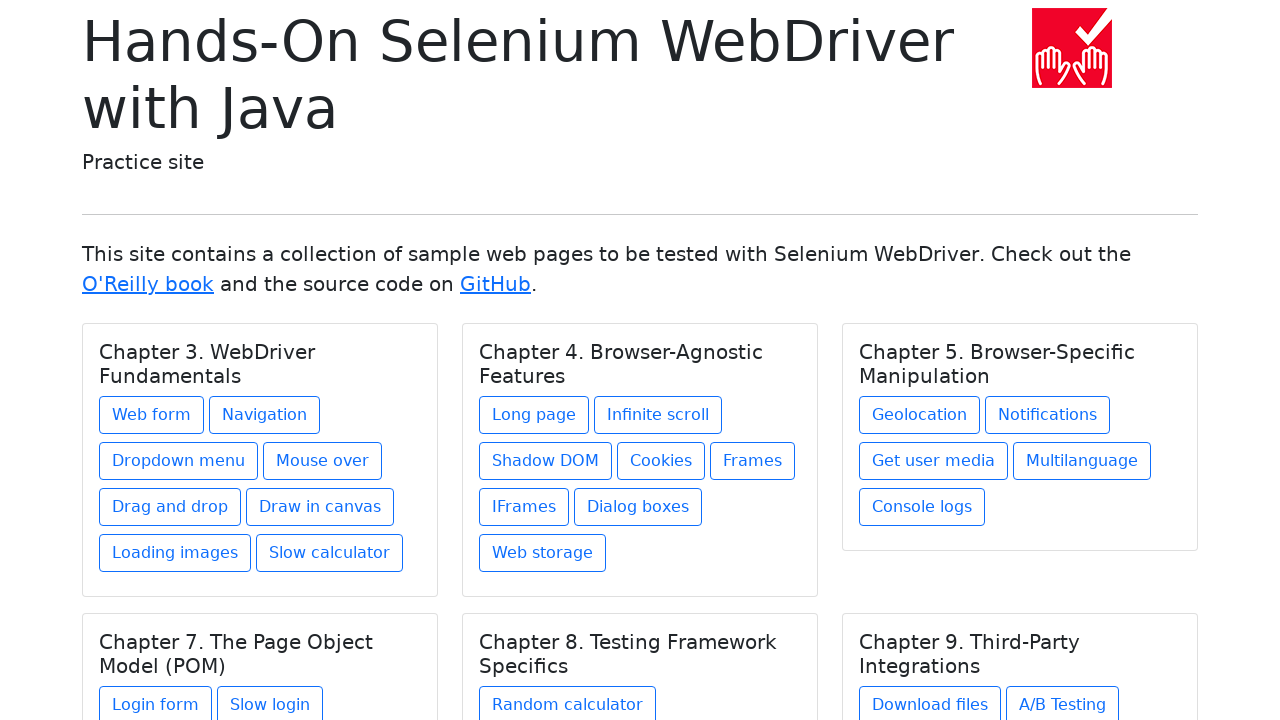

Clicked on Geolocation link under Chapter 5. Browser-Specific Manipulation at (920, 415) on xpath=//h5[text()='Chapter 5. Browser-Specific Manipulation']/../a[@href='geoloc
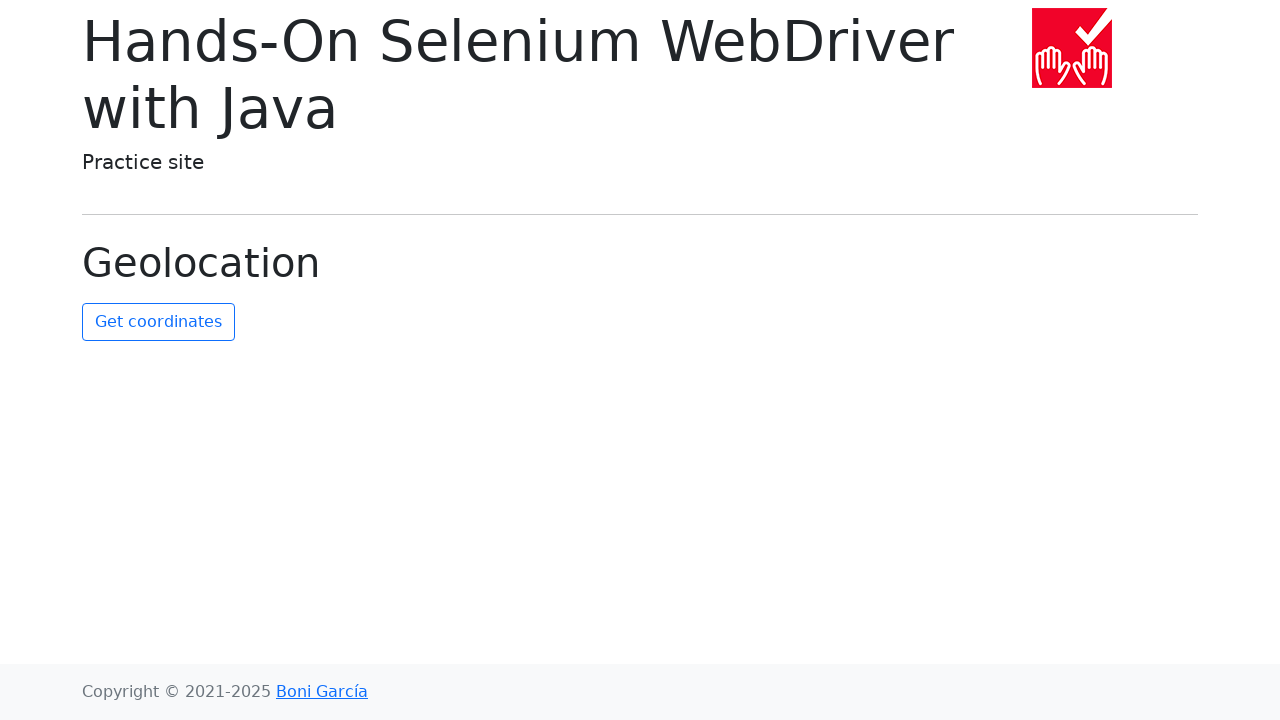

Waited for page title to load and verified it is present
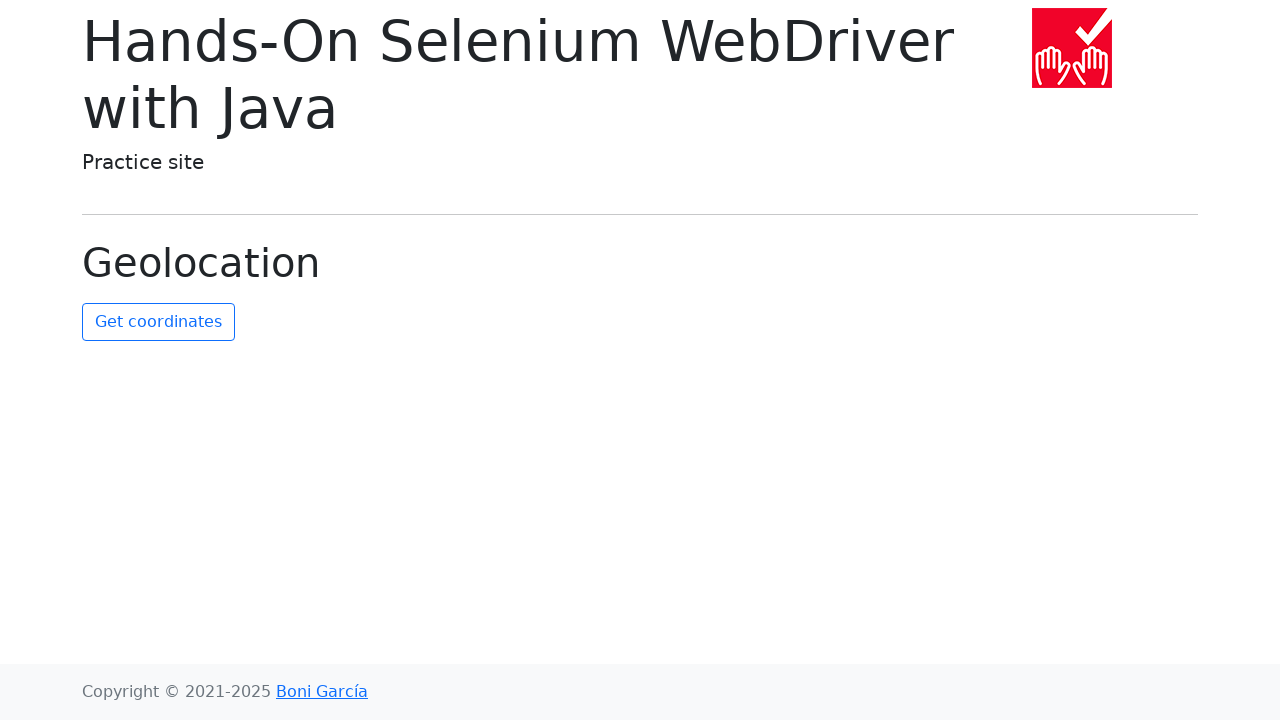

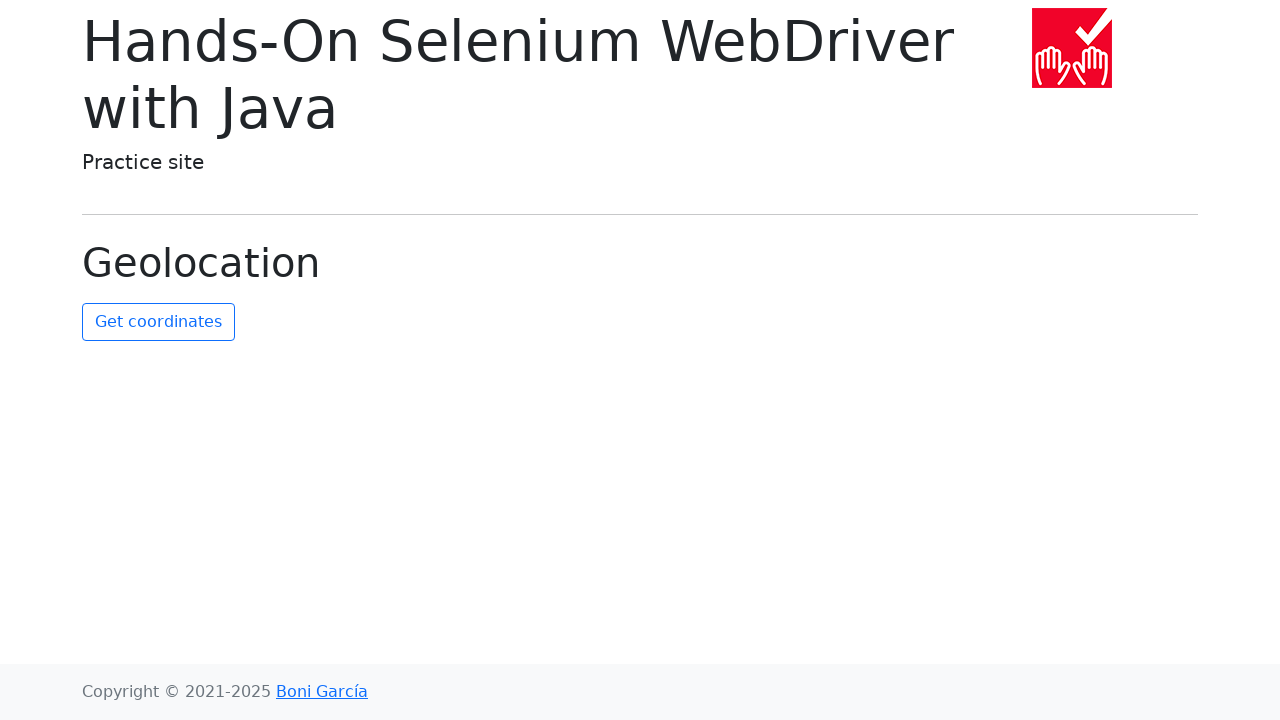